Tests that completed items are removed when clicking the Clear completed button.

Starting URL: https://demo.playwright.dev/todomvc

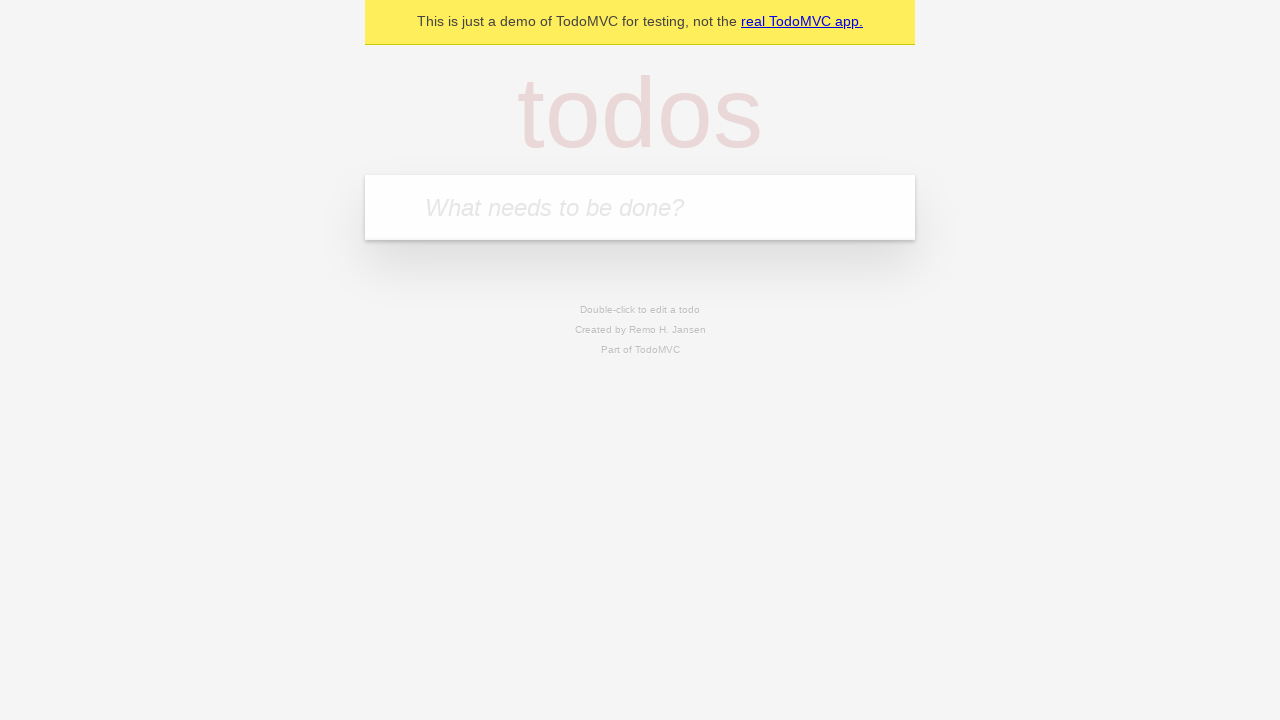

Filled todo input with 'buy some cheese' on internal:attr=[placeholder="What needs to be done?"i]
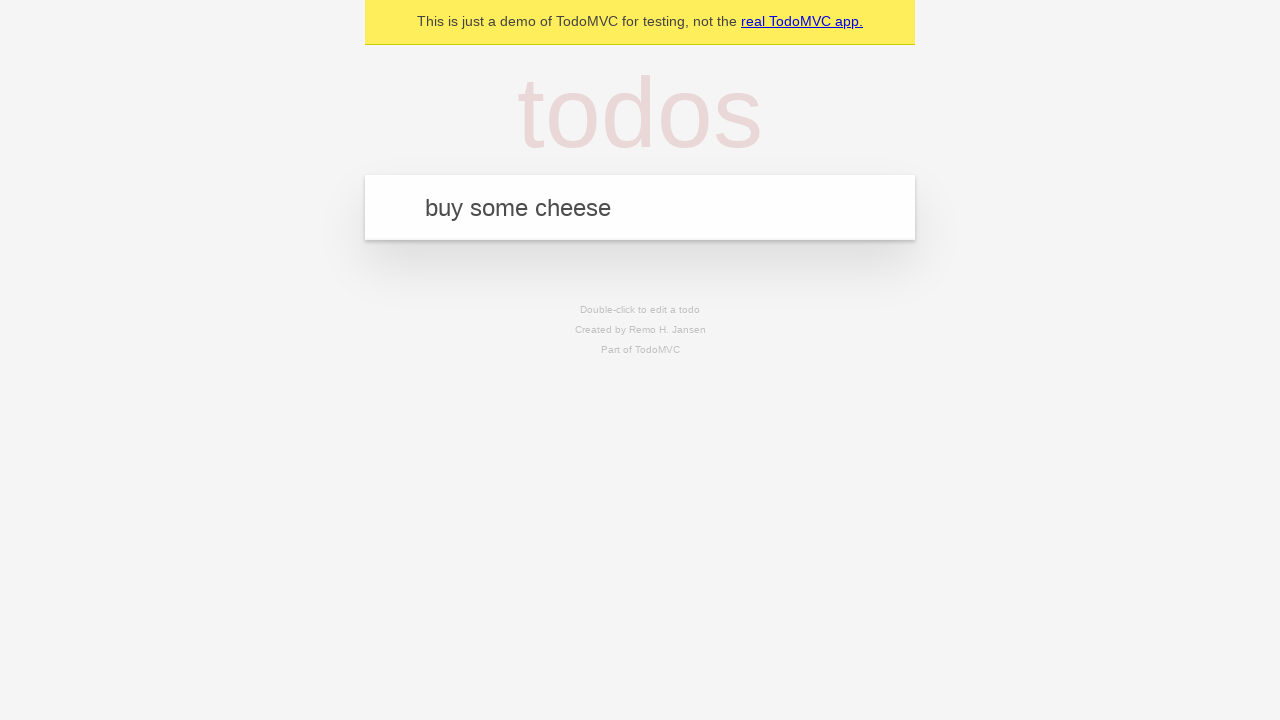

Pressed Enter to add first todo on internal:attr=[placeholder="What needs to be done?"i]
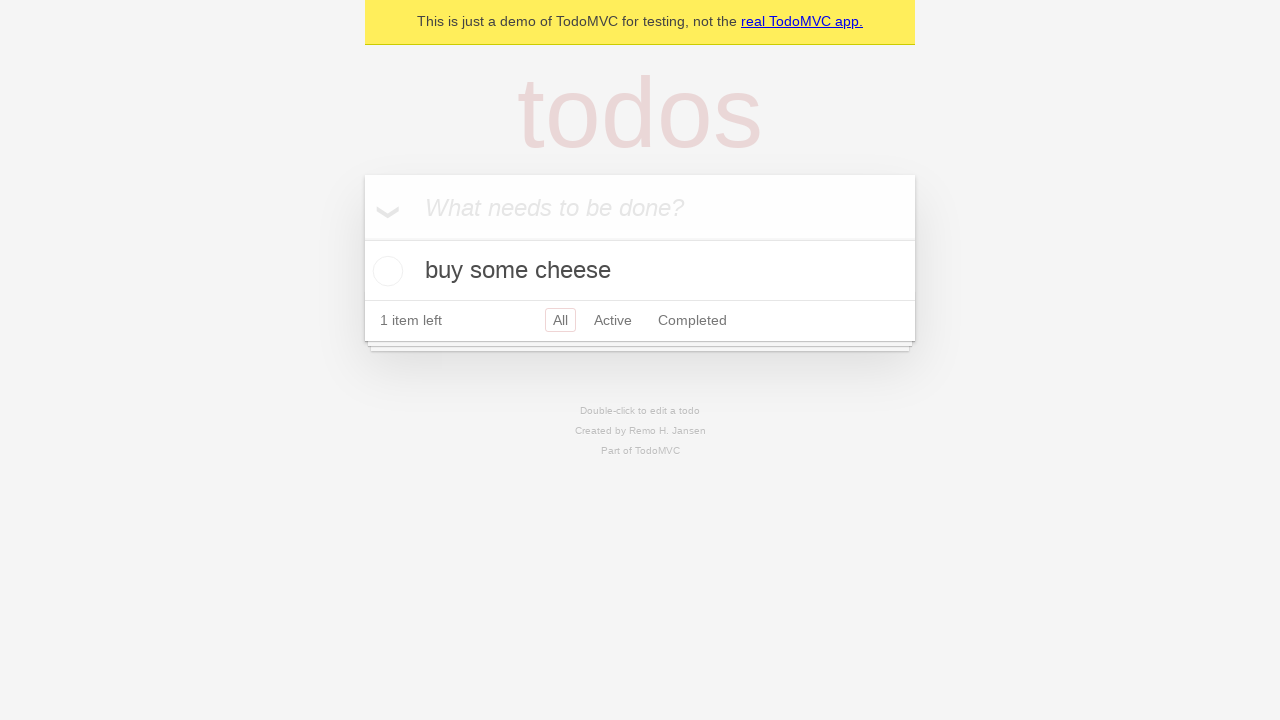

Filled todo input with 'feed the cat' on internal:attr=[placeholder="What needs to be done?"i]
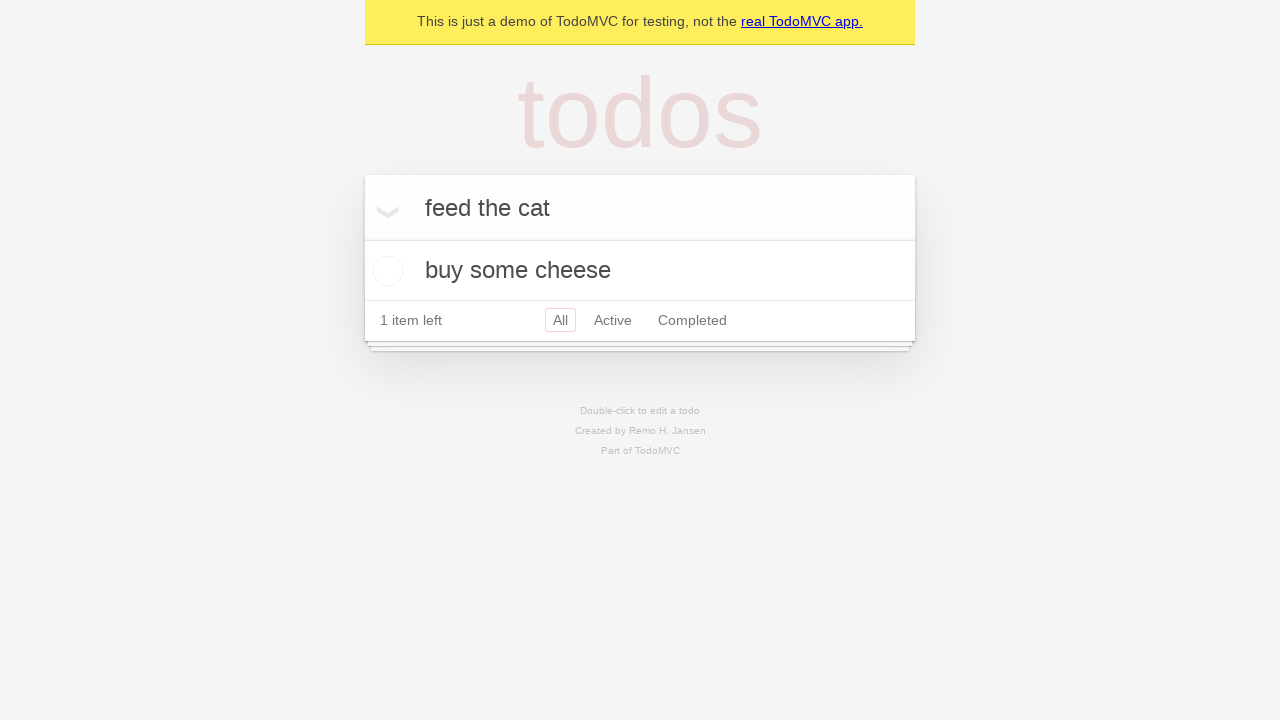

Pressed Enter to add second todo on internal:attr=[placeholder="What needs to be done?"i]
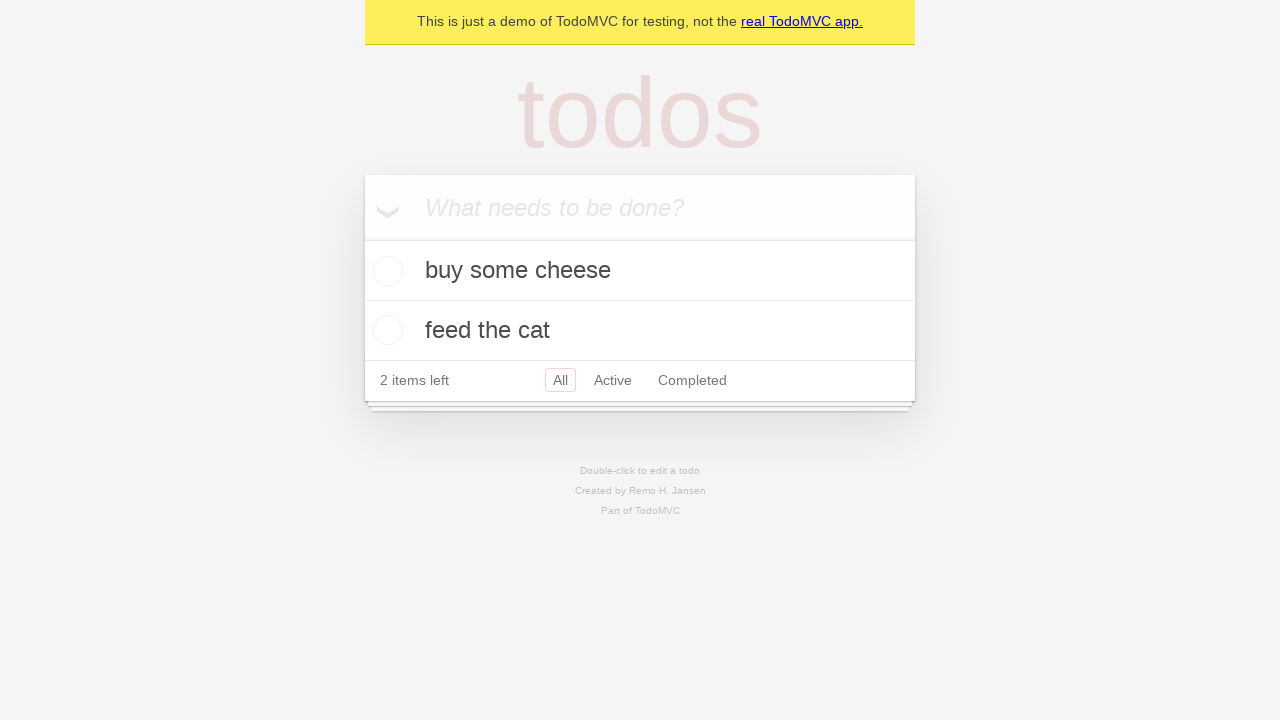

Filled todo input with 'book a doctors appointment' on internal:attr=[placeholder="What needs to be done?"i]
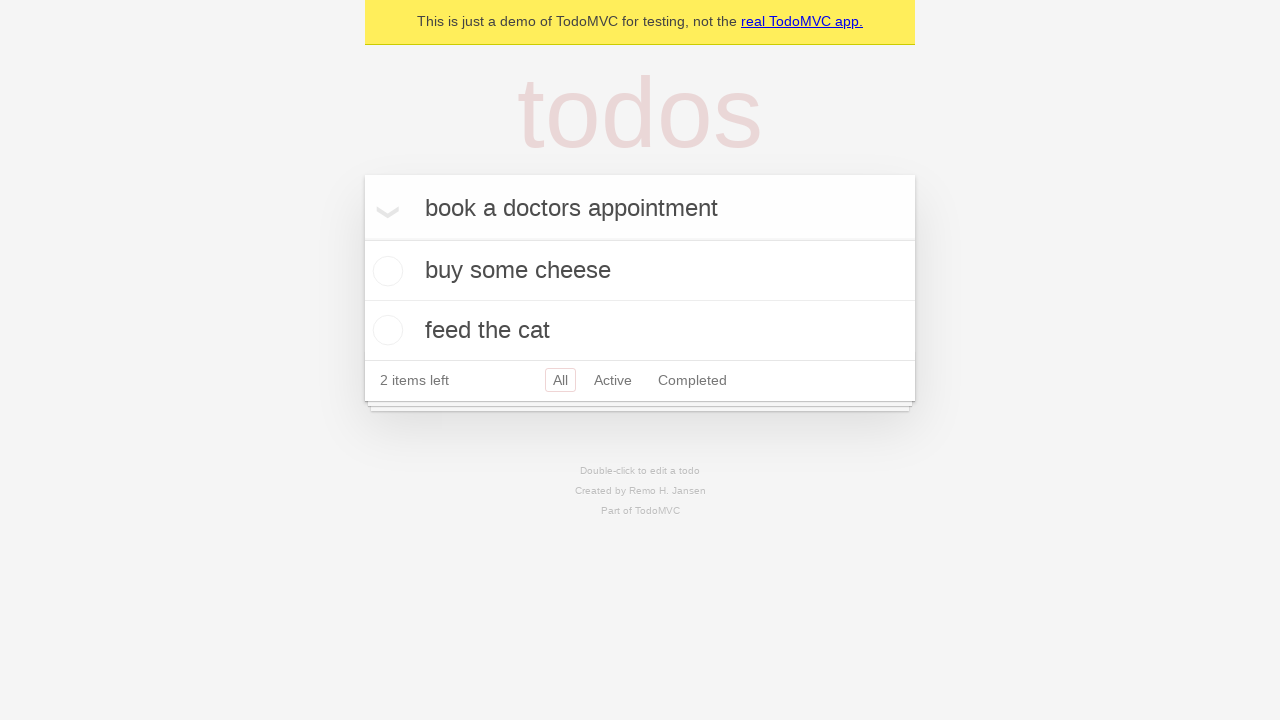

Pressed Enter to add third todo on internal:attr=[placeholder="What needs to be done?"i]
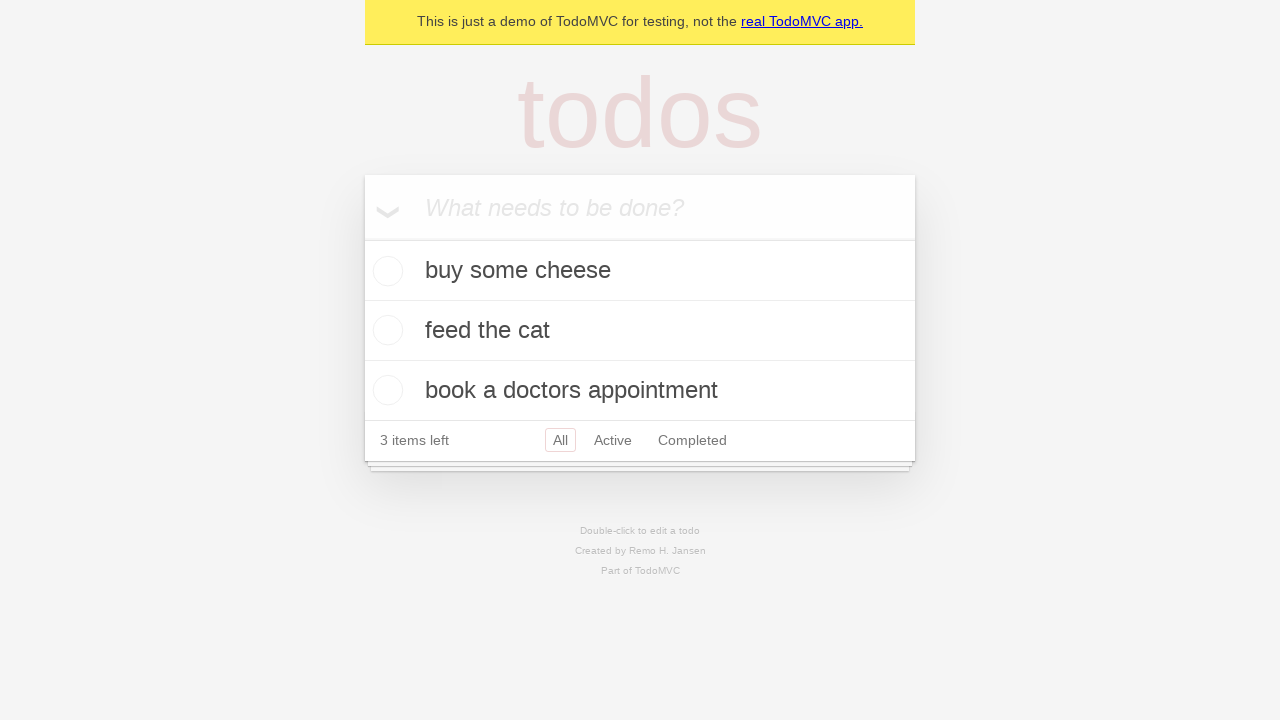

Checked second todo item to mark it as completed at (385, 330) on internal:testid=[data-testid="todo-item"s] >> nth=1 >> internal:role=checkbox
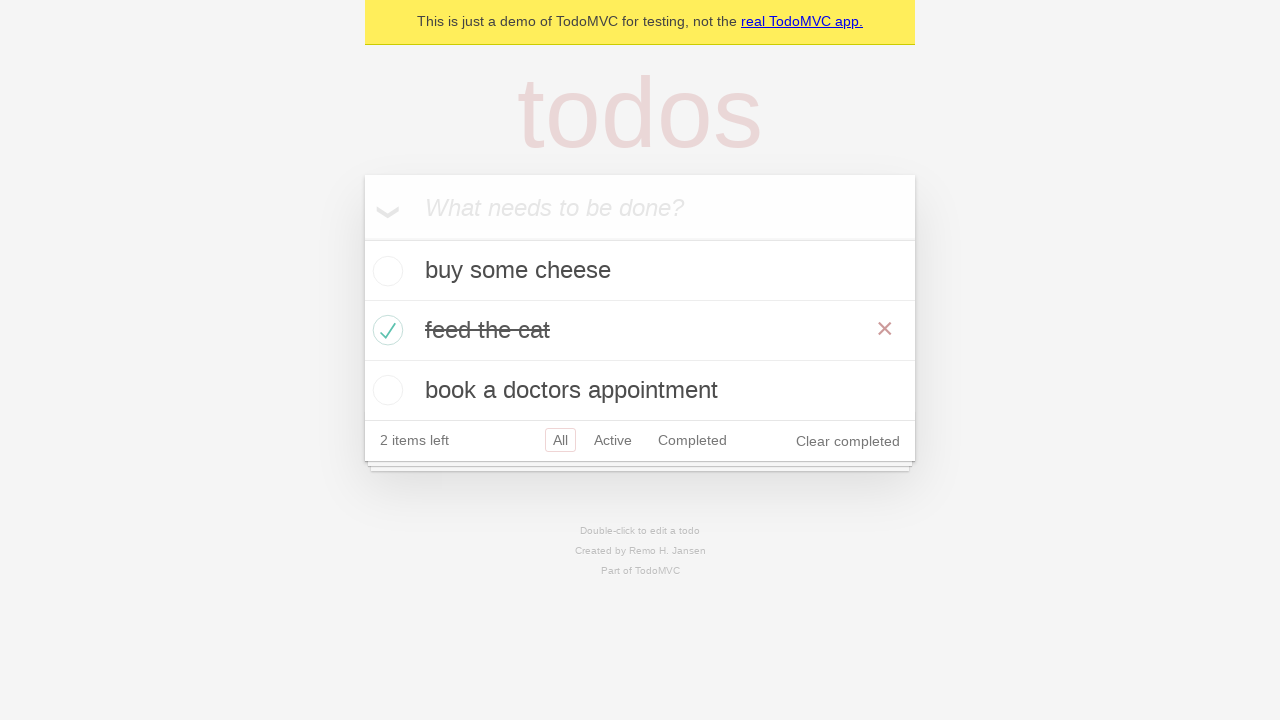

Clicked 'Clear completed' button to remove completed items at (848, 441) on internal:role=button[name="Clear completed"i]
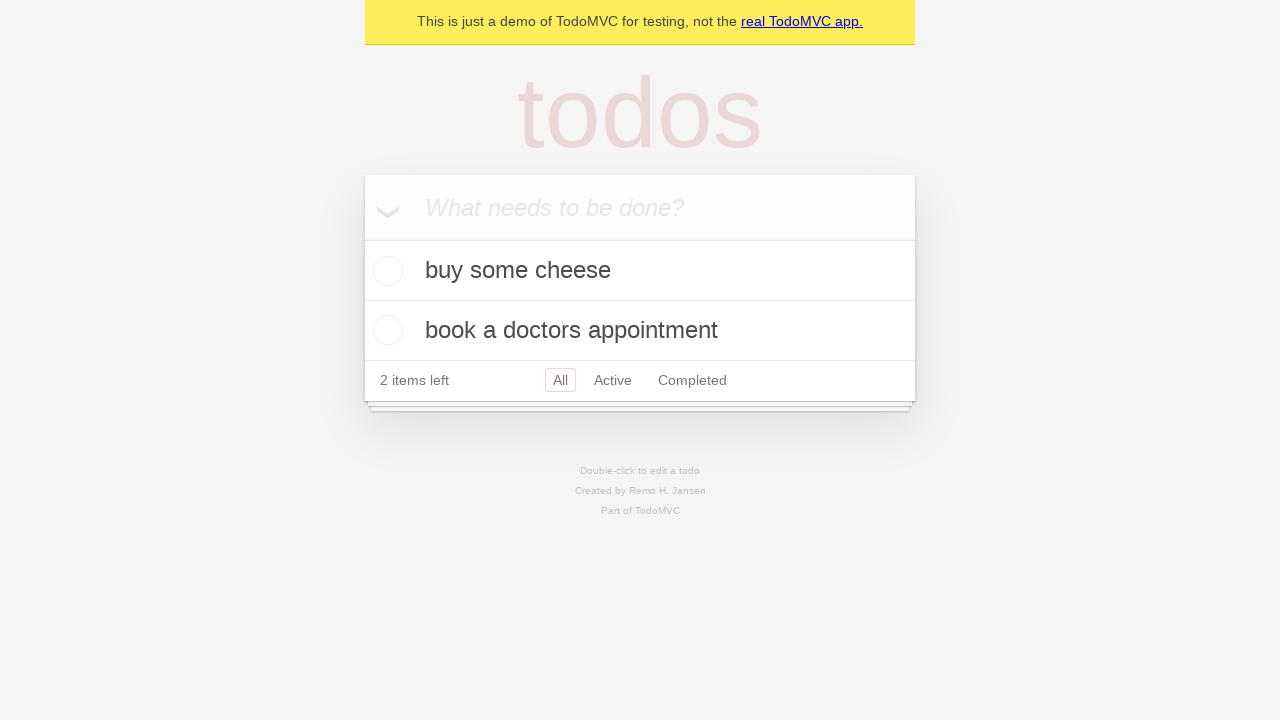

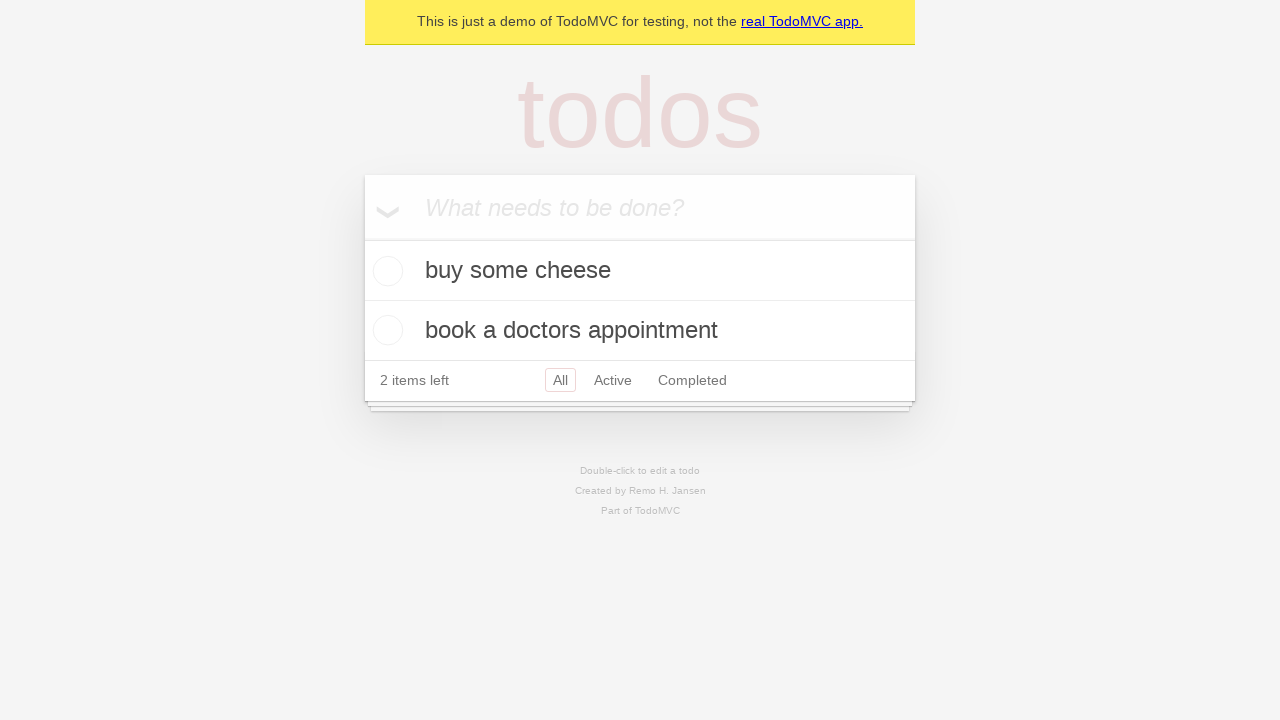